Tests drag and drop functionality by dragging element A to element B's position

Starting URL: https://the-internet.herokuapp.com/drag_and_drop

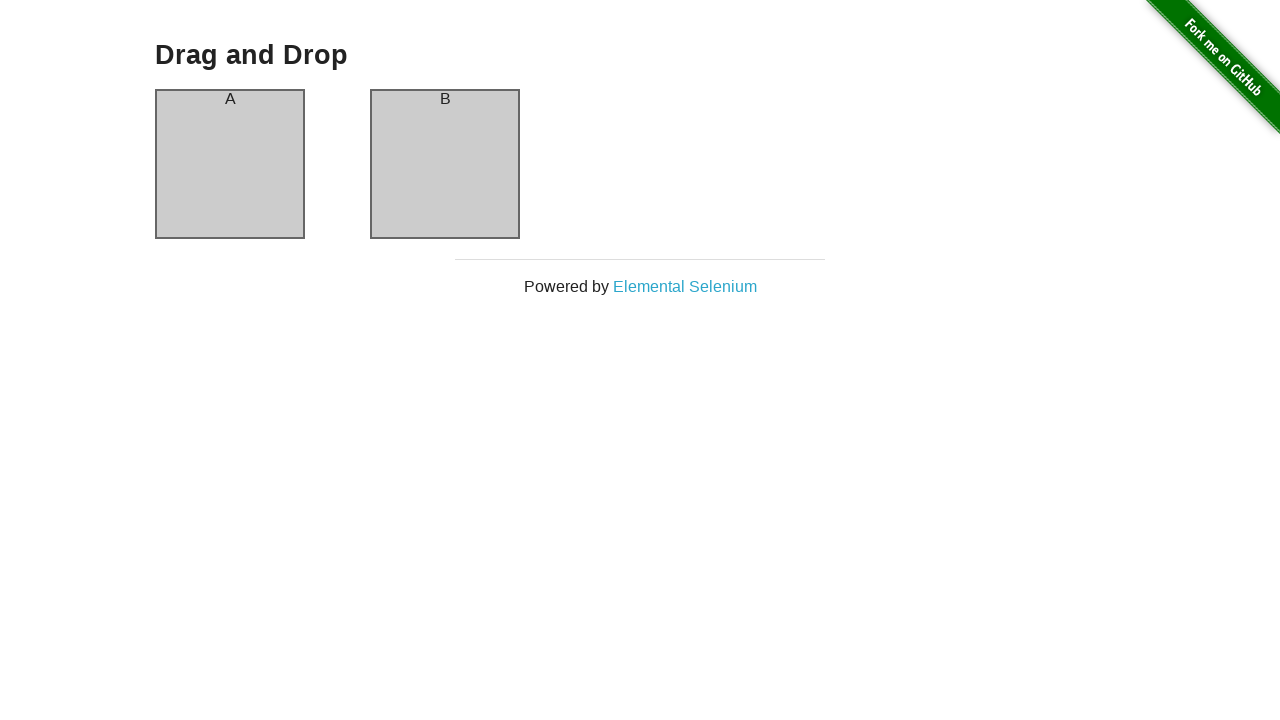

Located source element (Column A)
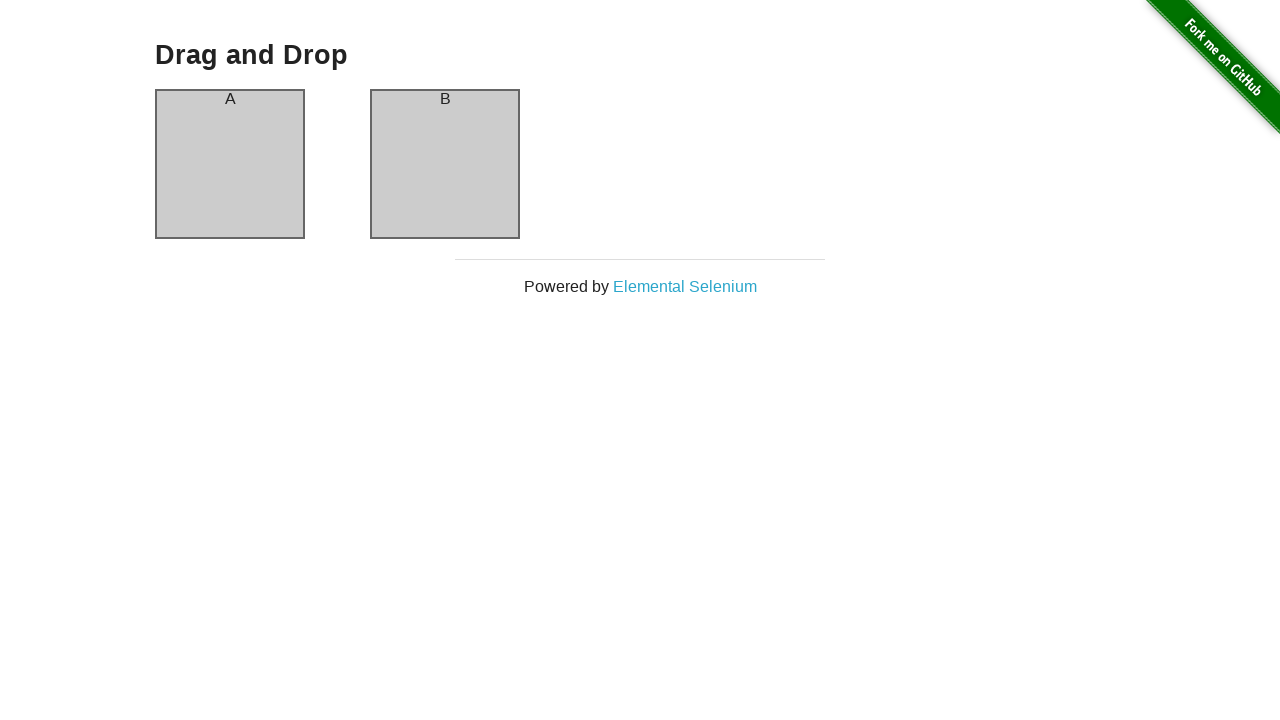

Located destination element (Column B)
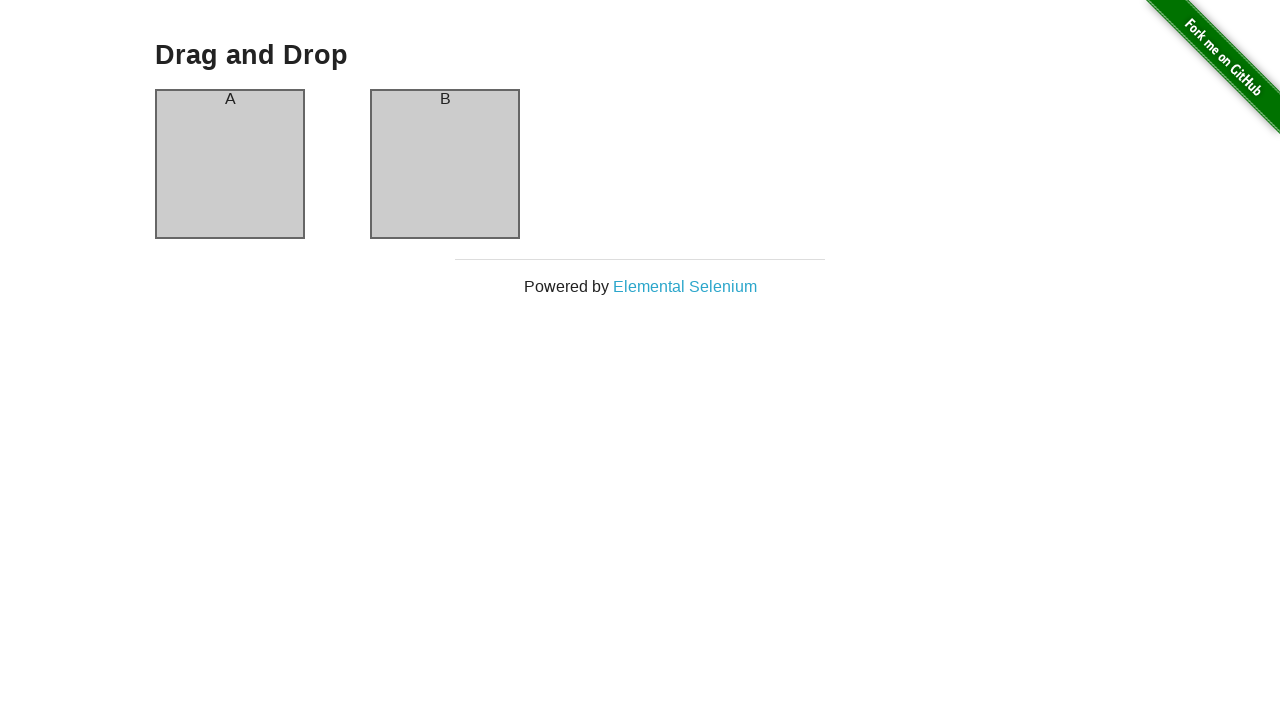

Dragged Column A to Column B position at (445, 164)
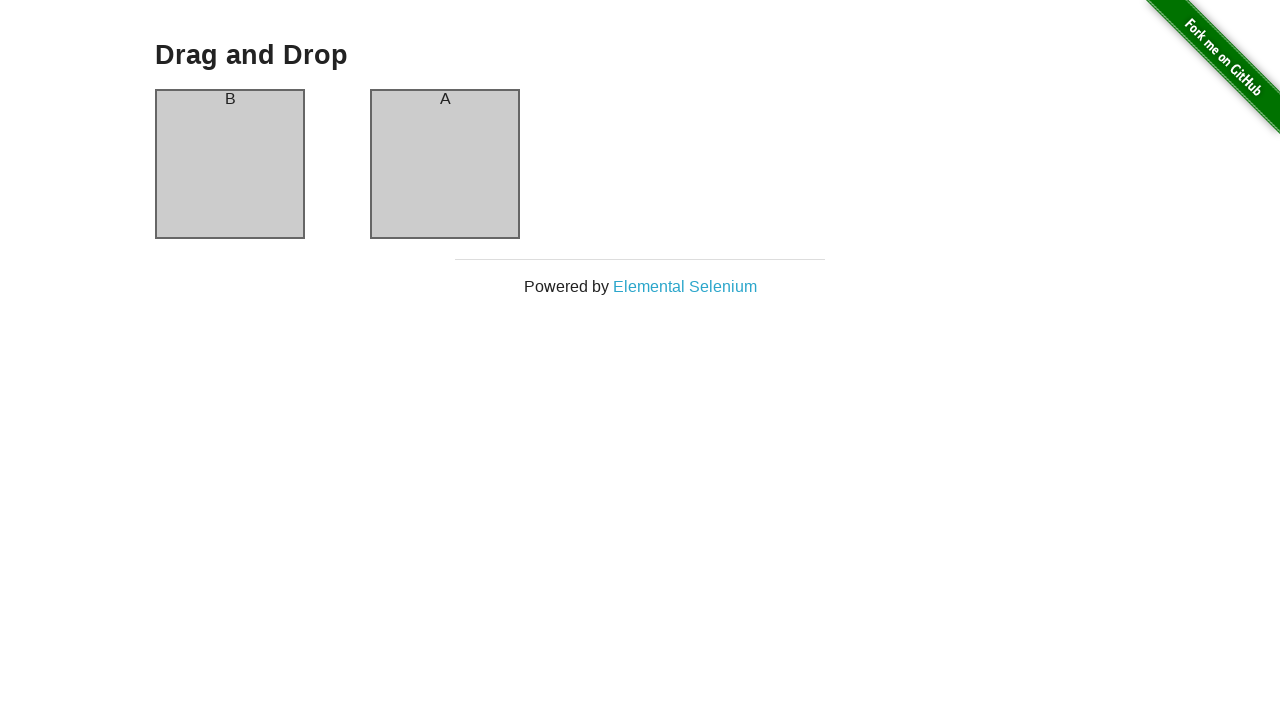

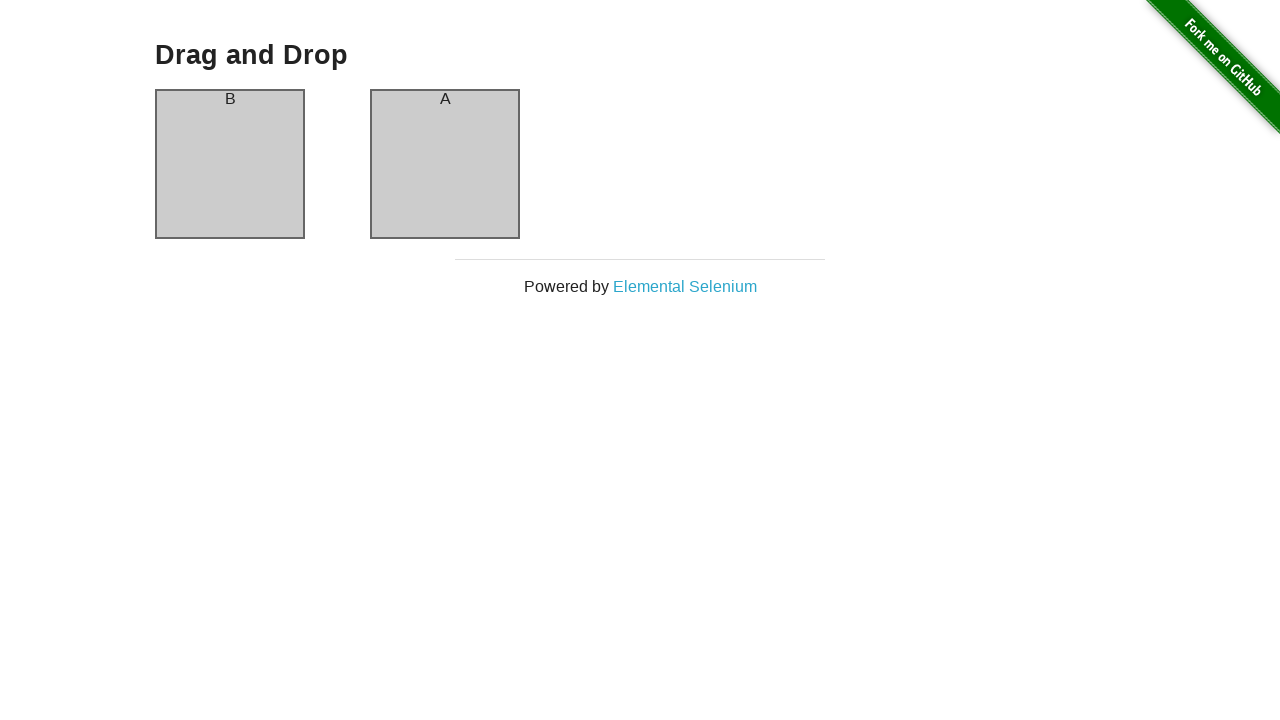